Tests KeyFood grocery store search by entering a product name and verifying search results page loads.

Starting URL: https://www.keyfood.com/

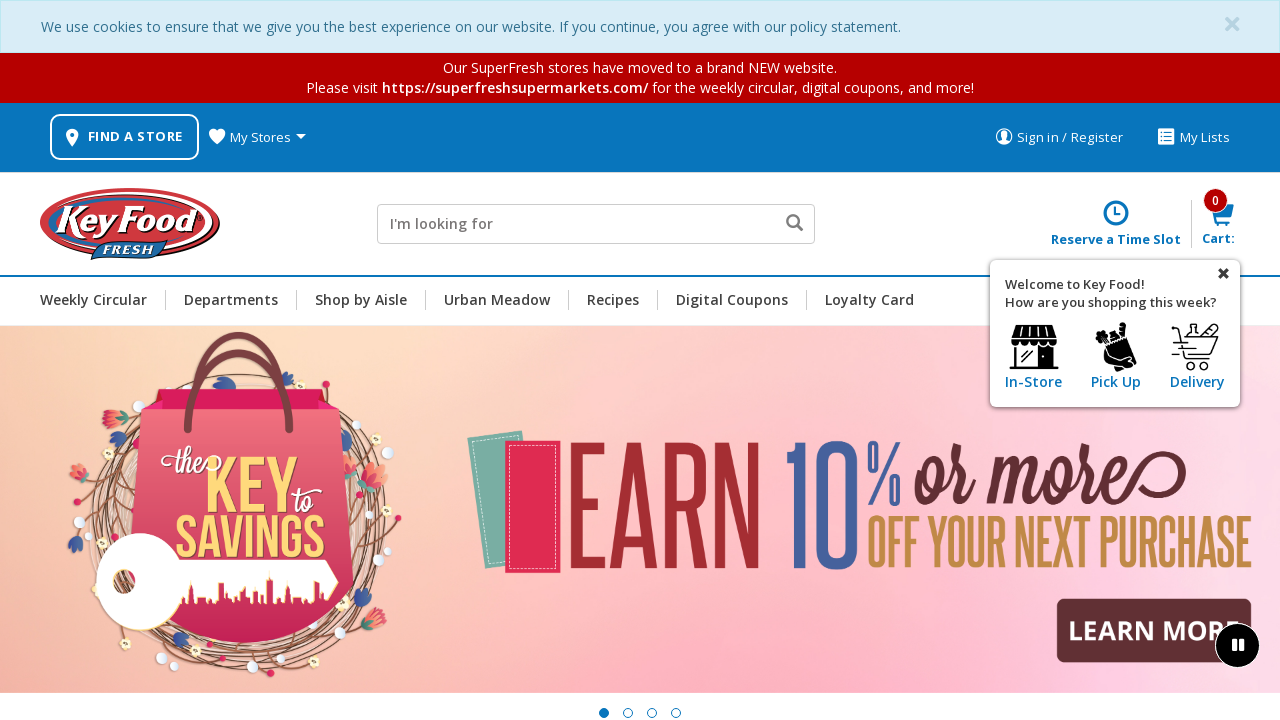

Filled search input with 'meat' on .js-site-search-input
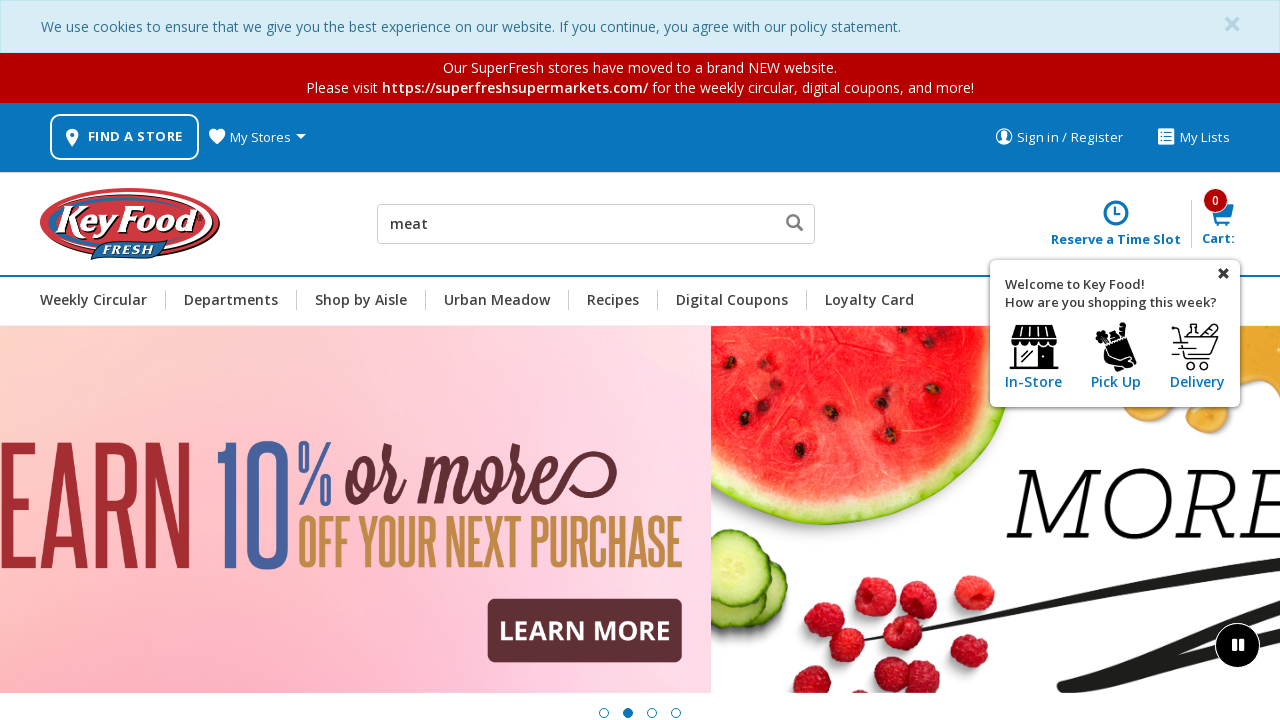

Pressed Enter to submit search on .js-site-search-input
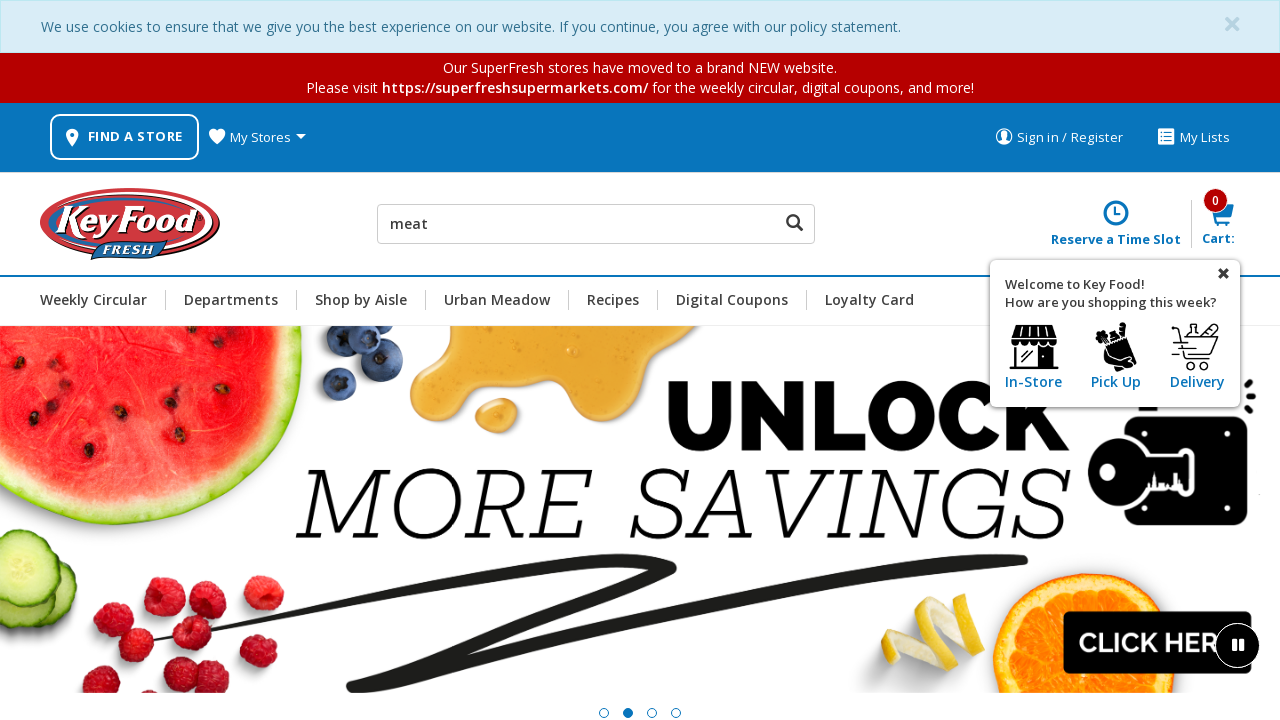

Search results page loaded with heading visible
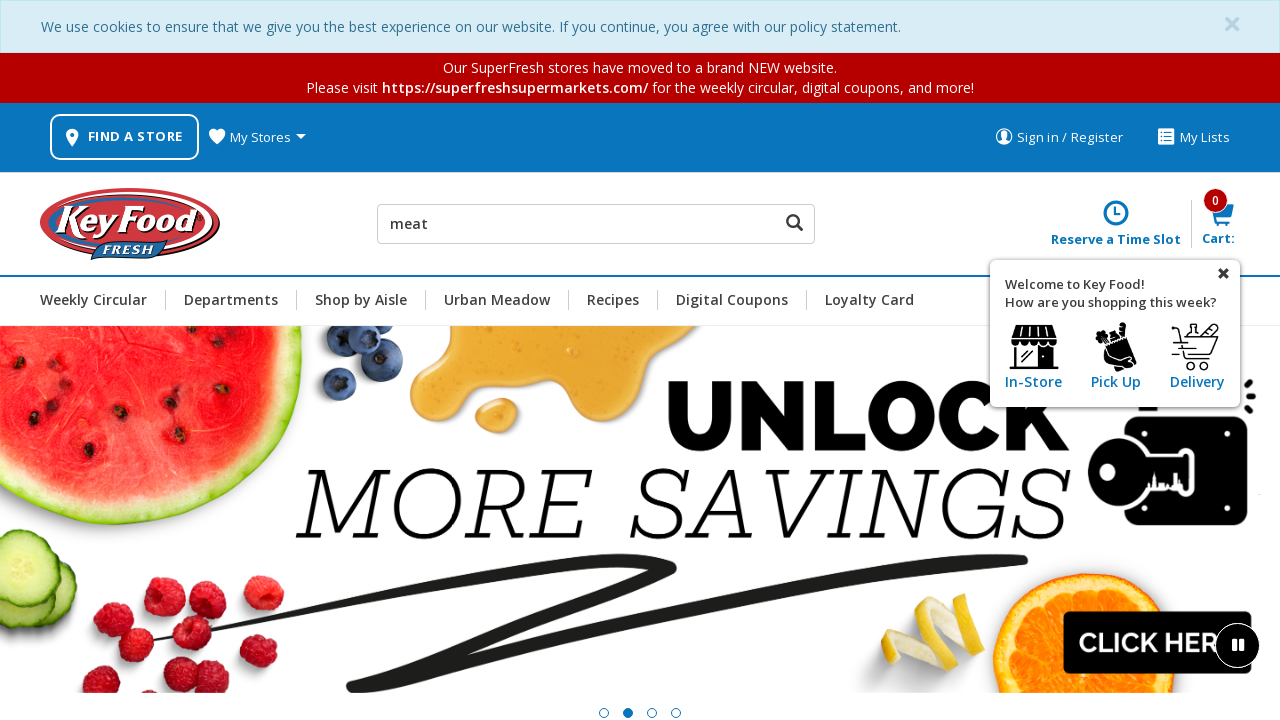

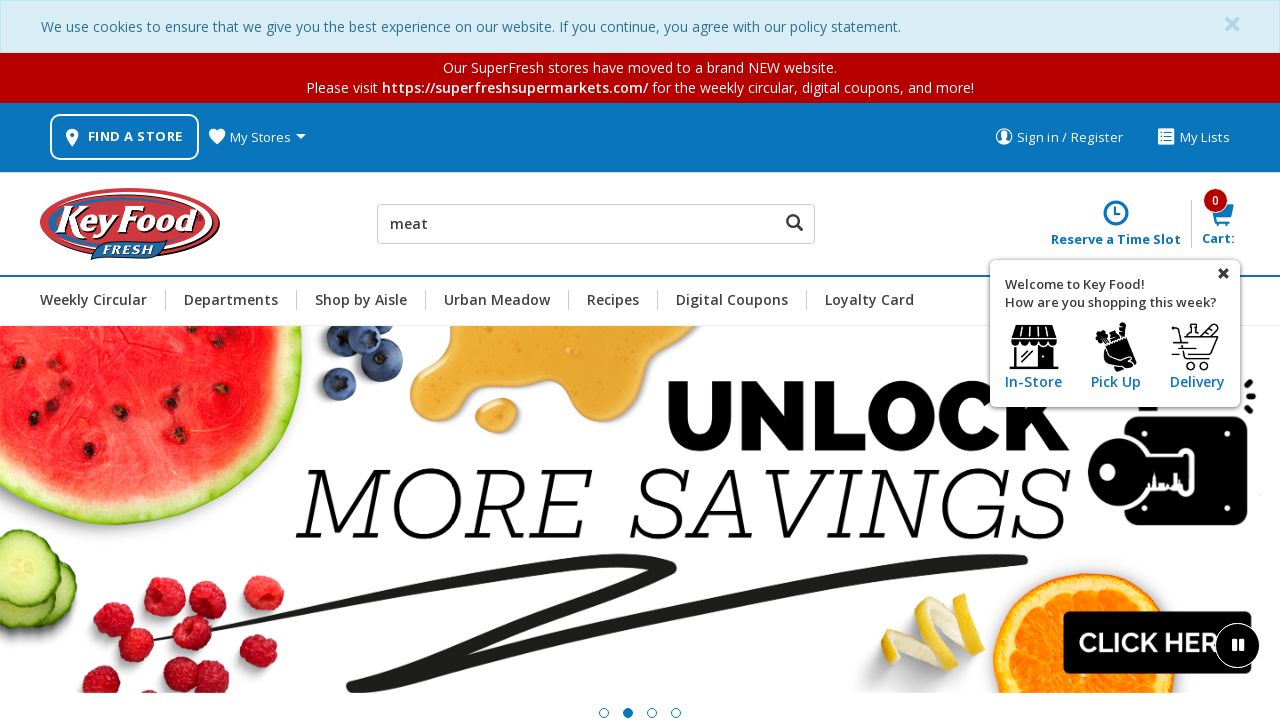